Tests window switching by clicking a link that opens a new window and verifying content in the new window

Starting URL: http://the-internet.herokuapp.com/windows

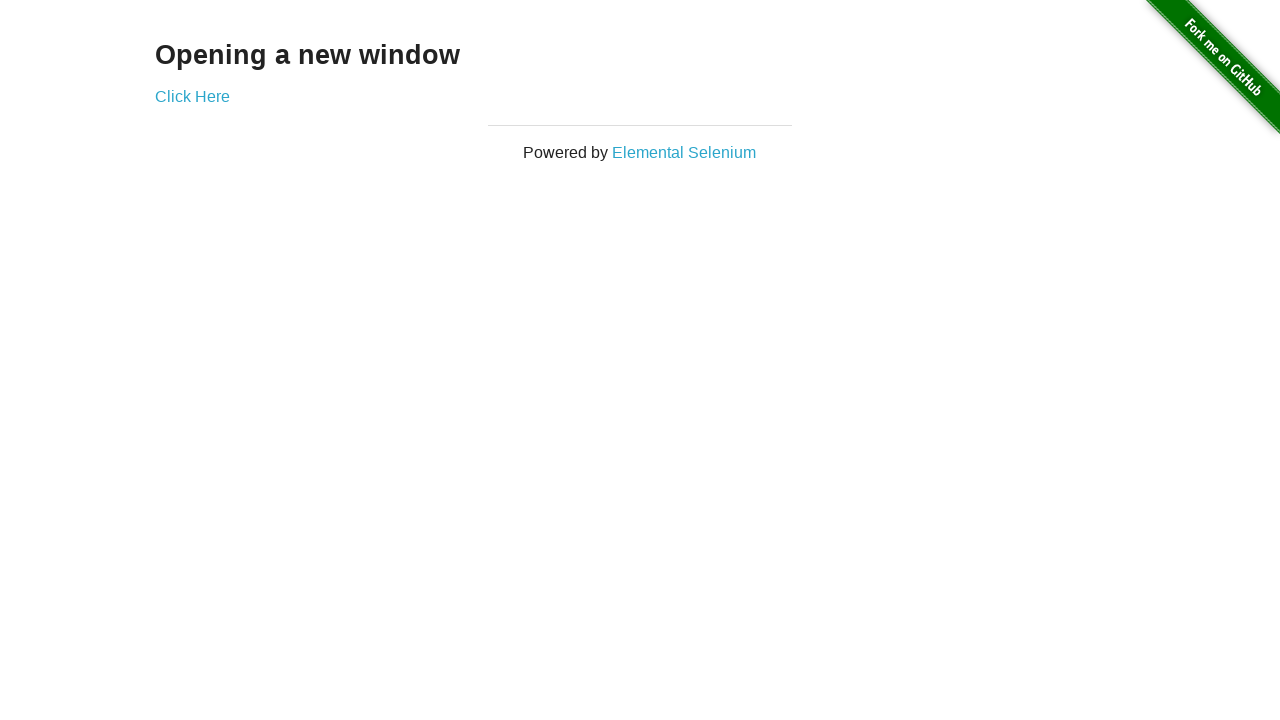

Clicked link to open new window at (192, 96) on div#content a
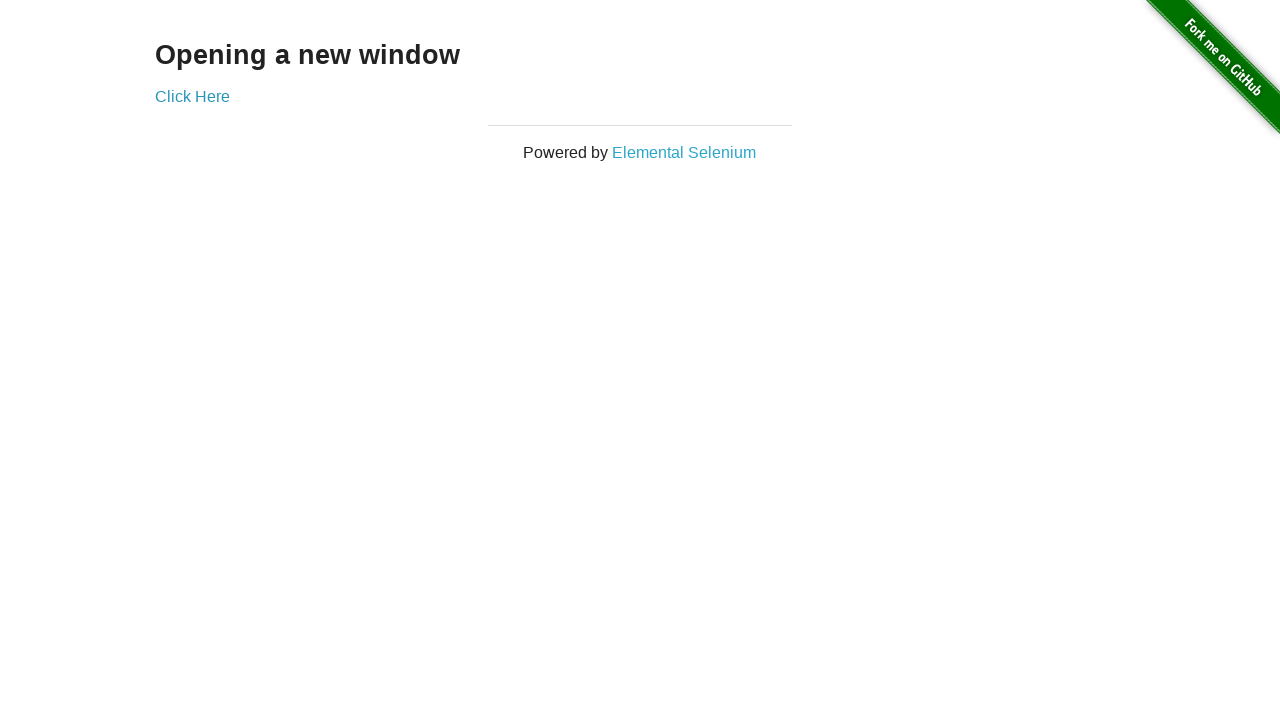

New window opened and captured
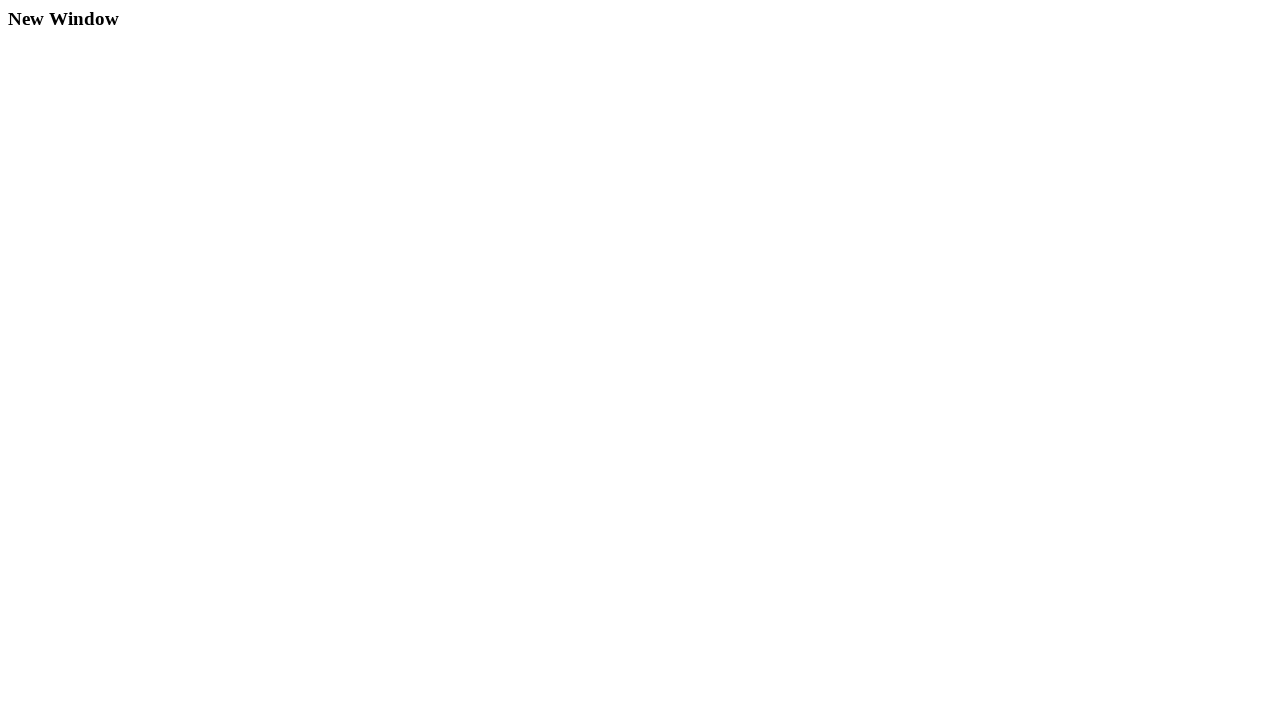

Verified new window contains 'New Window' heading
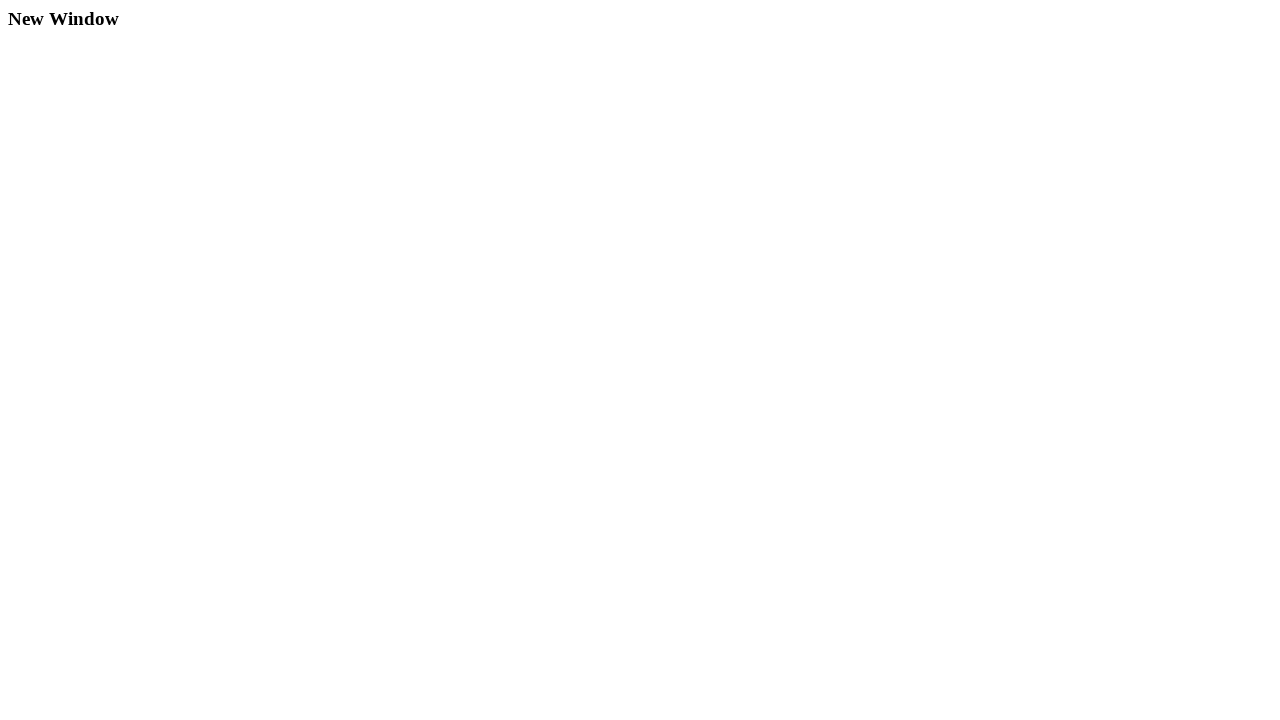

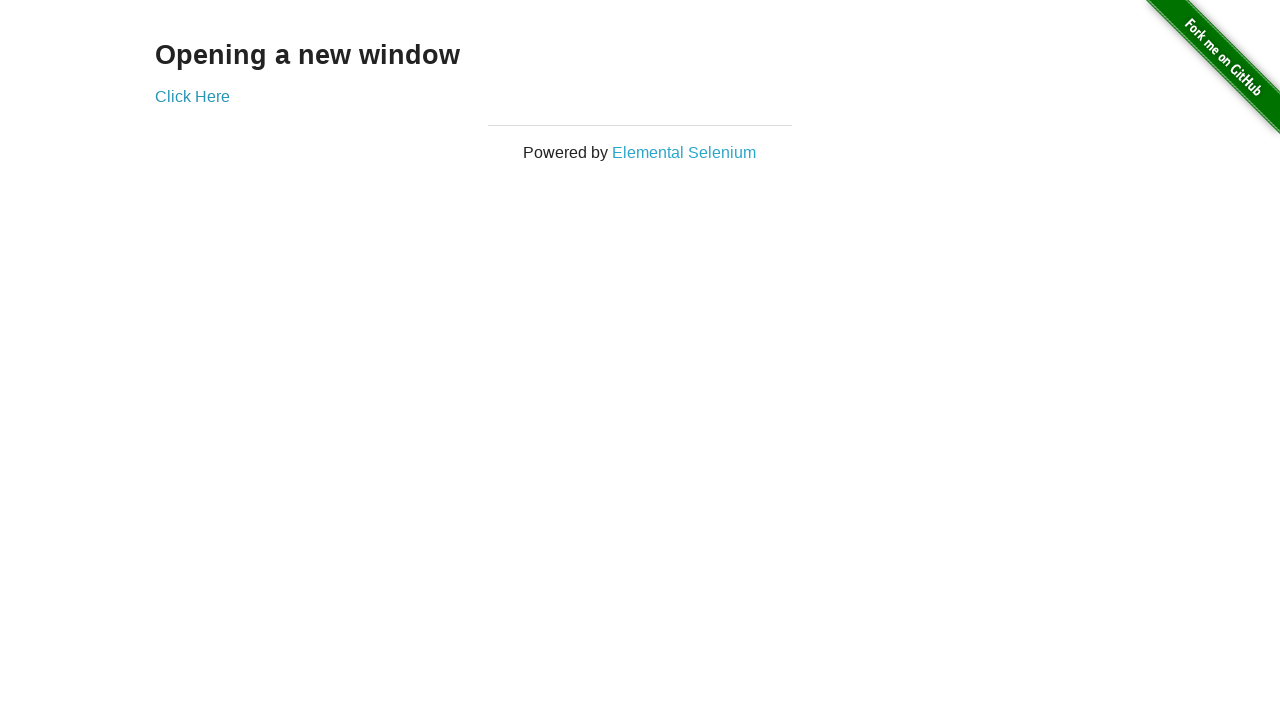